Tests JavaScript alert handling by clicking a button, accepting an alert dialog, then reading a value from the page, calculating a mathematical result, filling it into an answer field, and submitting the form.

Starting URL: http://suninjuly.github.io/alert_accept.html

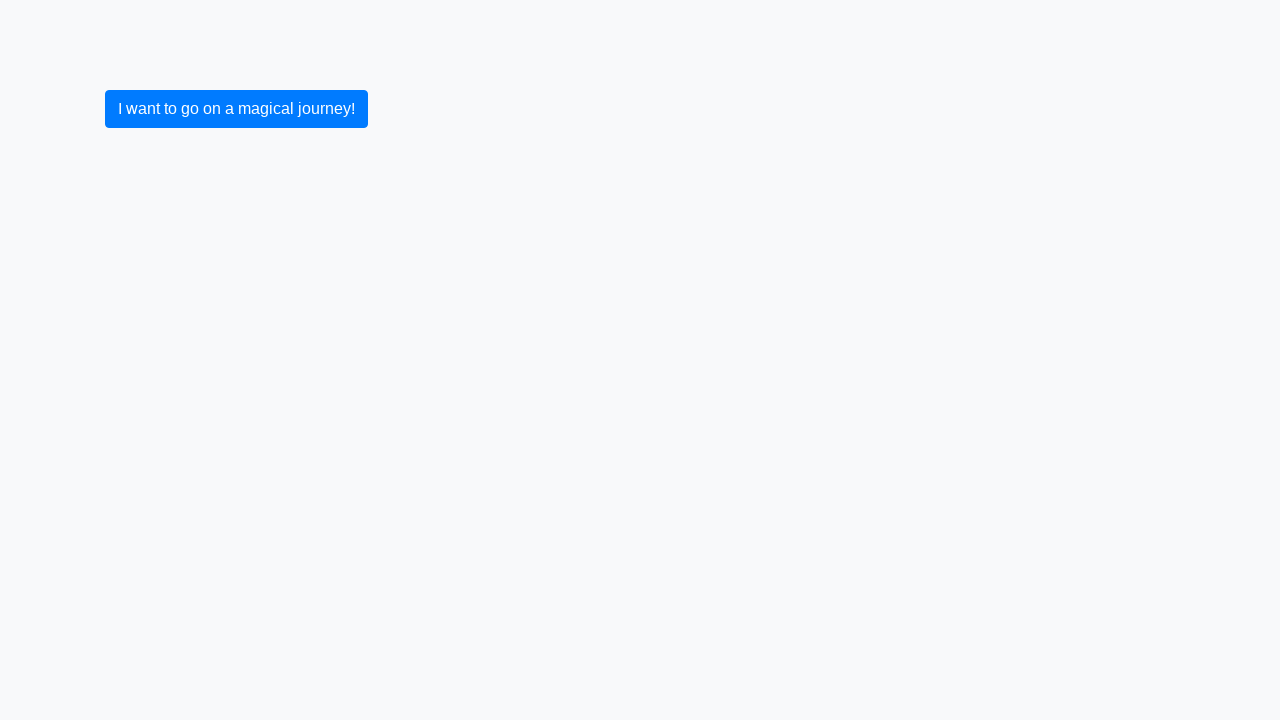

Set up dialog handler to accept alerts
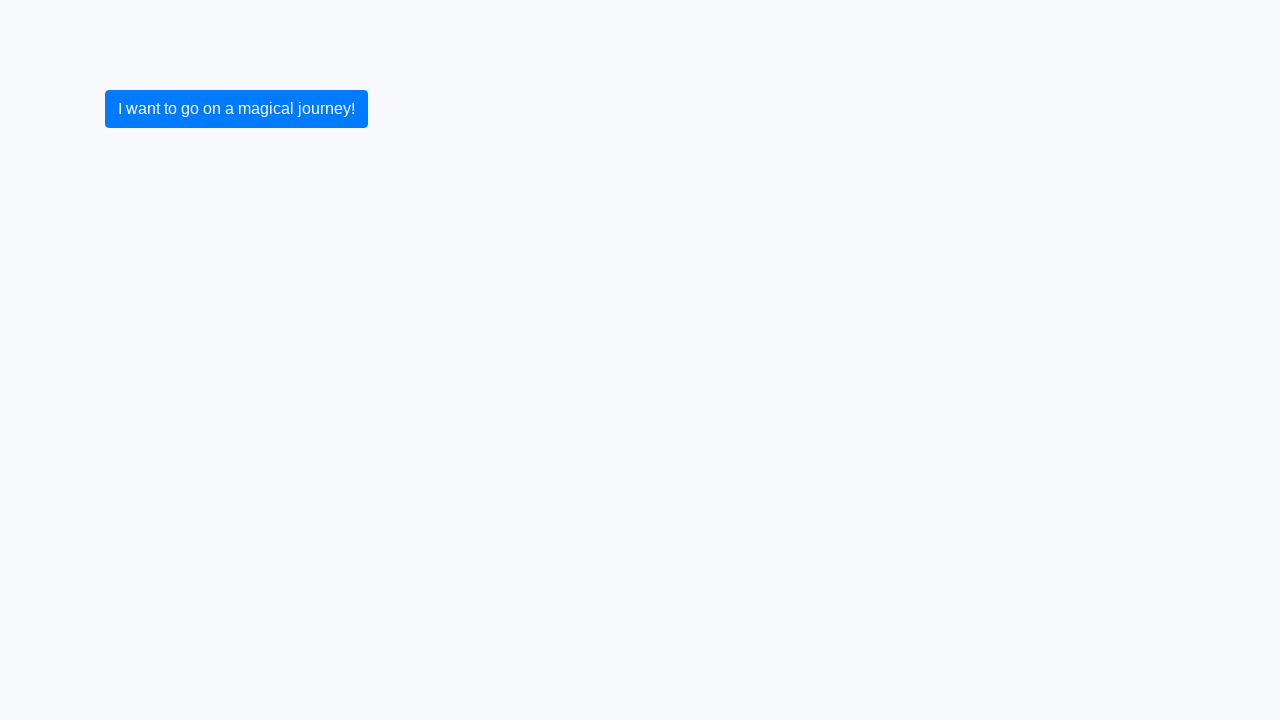

Clicked submit button to trigger alert dialog at (236, 109) on button[type='submit']
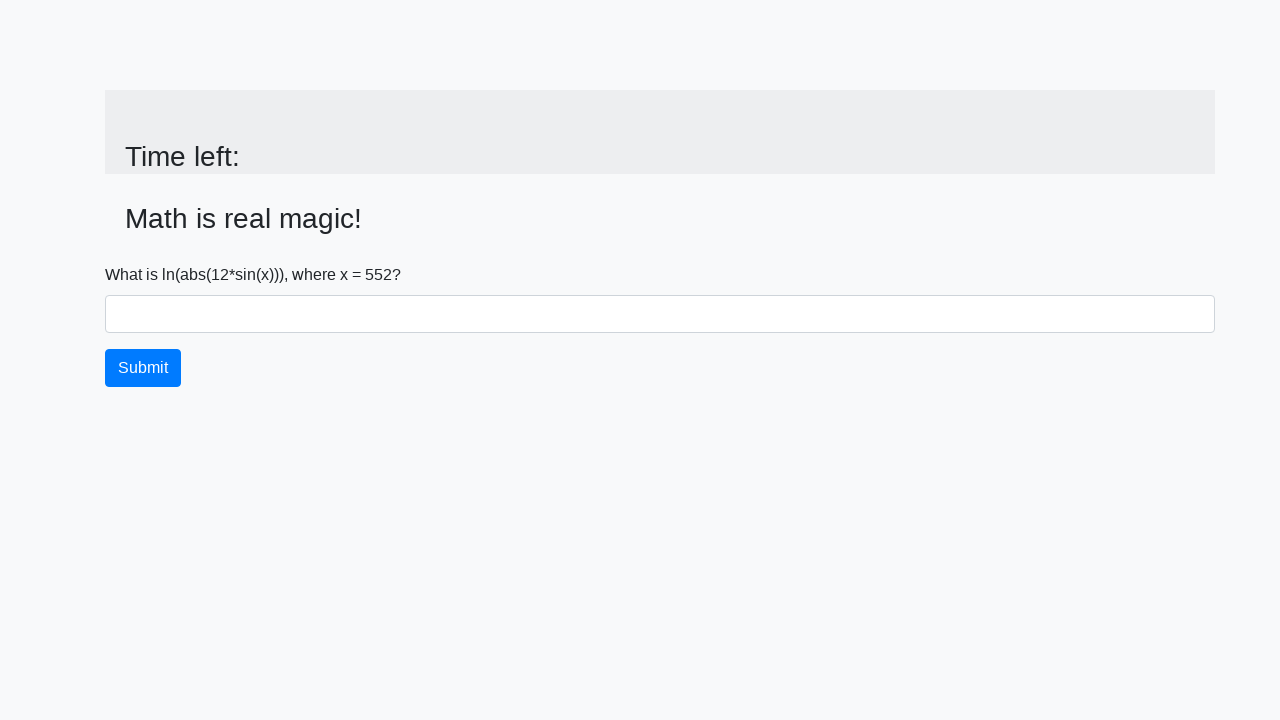

Waited for page to update after alert acceptance
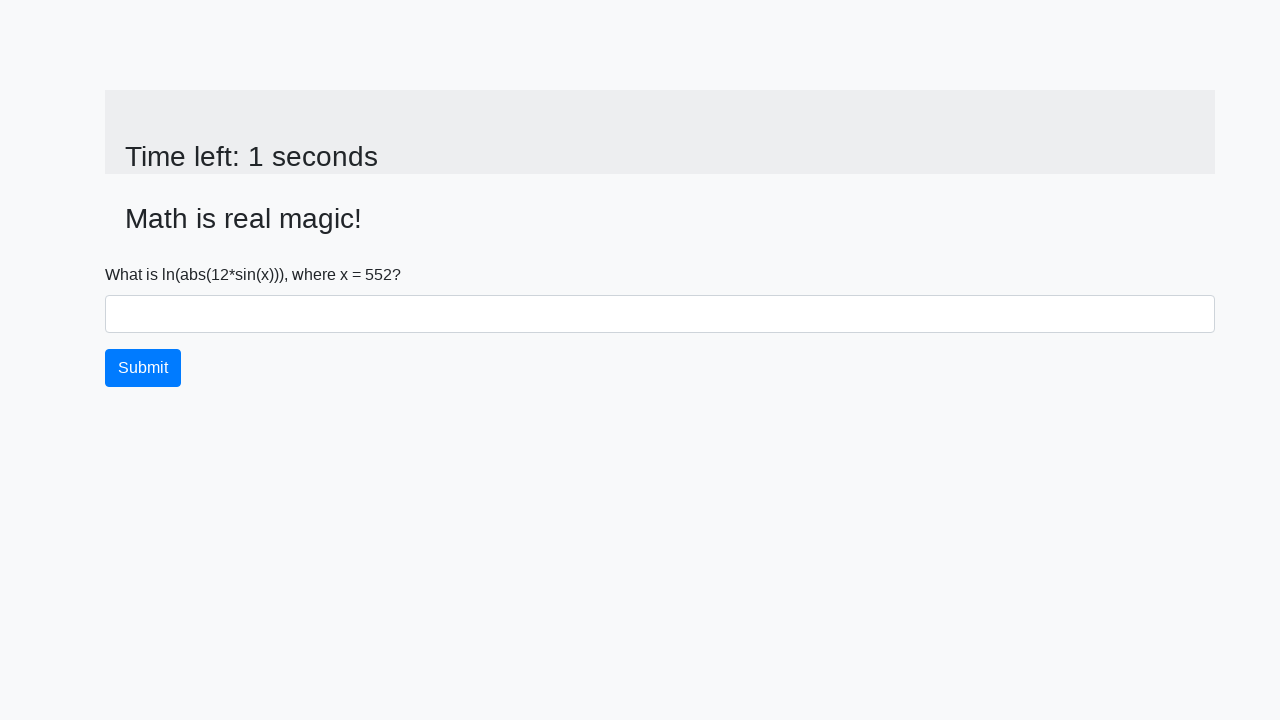

Retrieved input value from page: 552
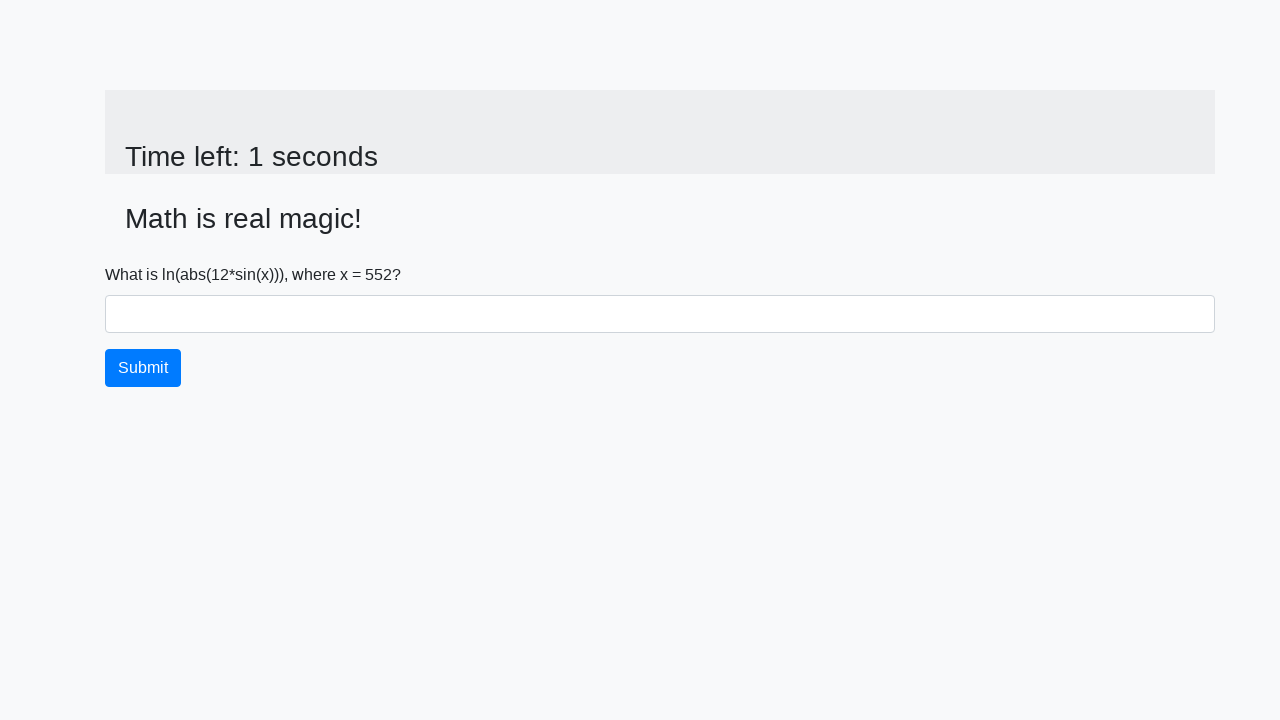

Calculated mathematical result: 2.2564836725331956
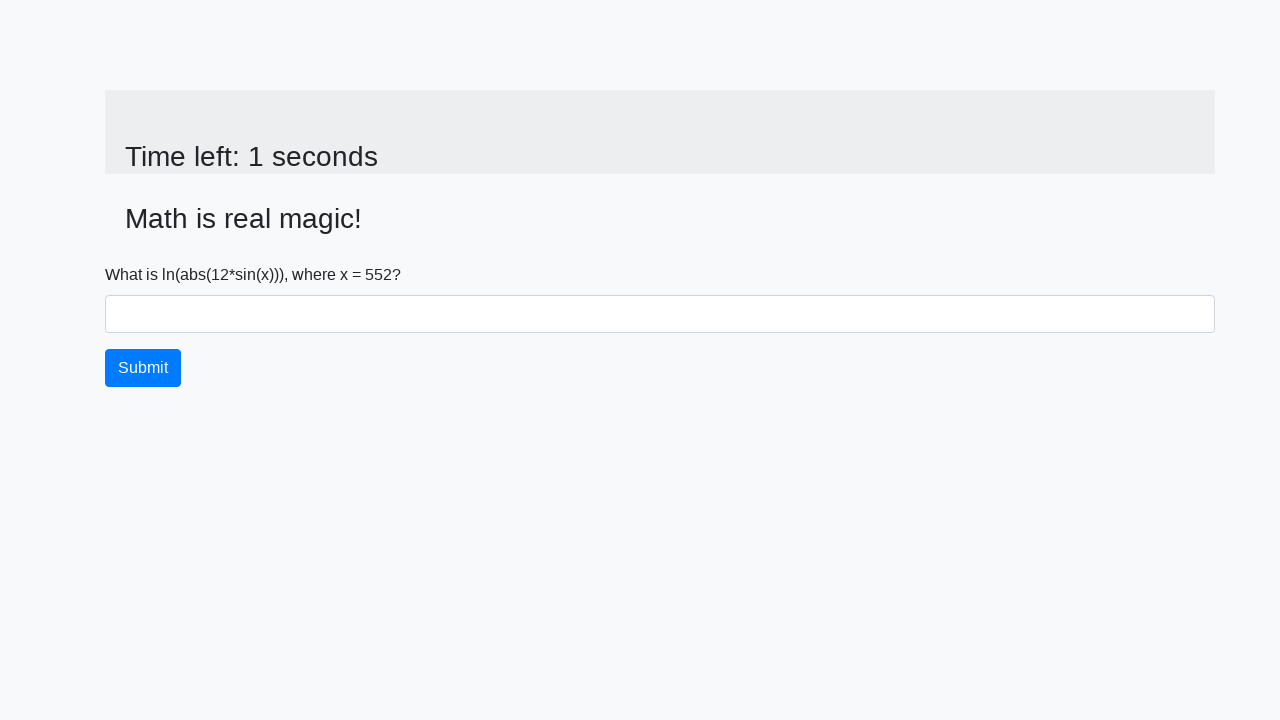

Filled answer field with calculated value: 2.2564836725331956 on #answer
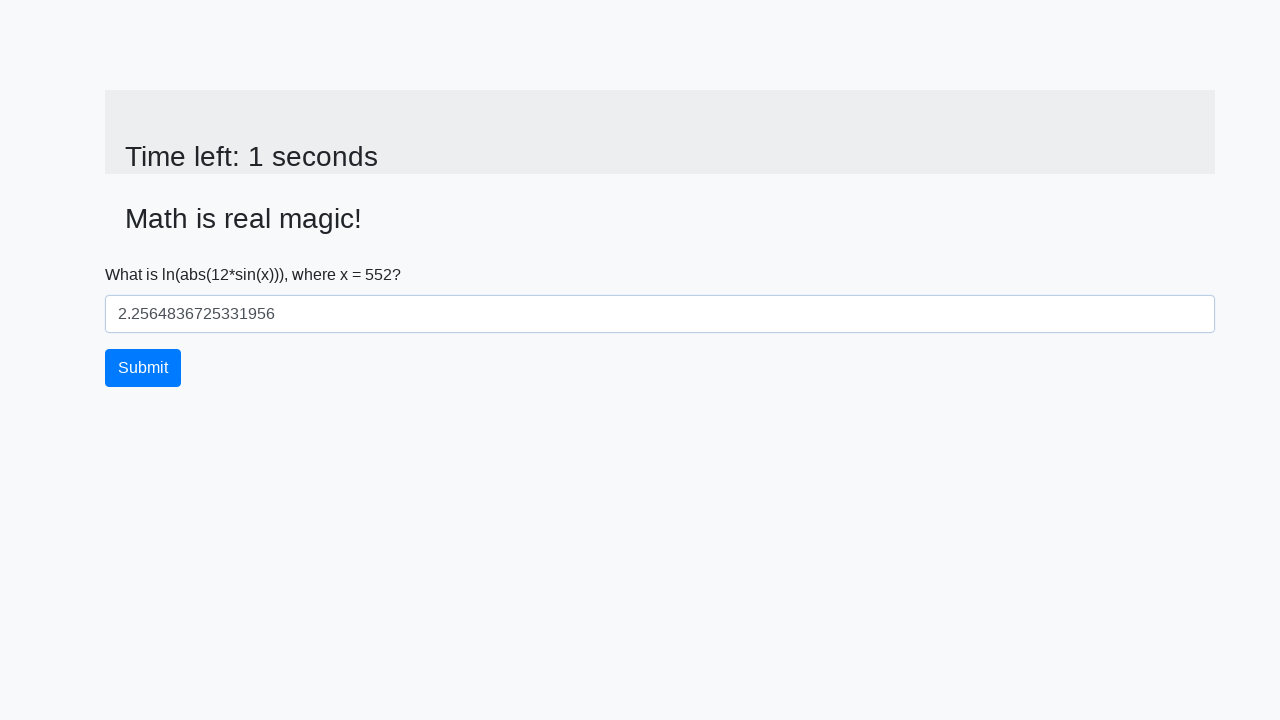

Clicked submit button to submit the answer at (143, 368) on button[type='submit']
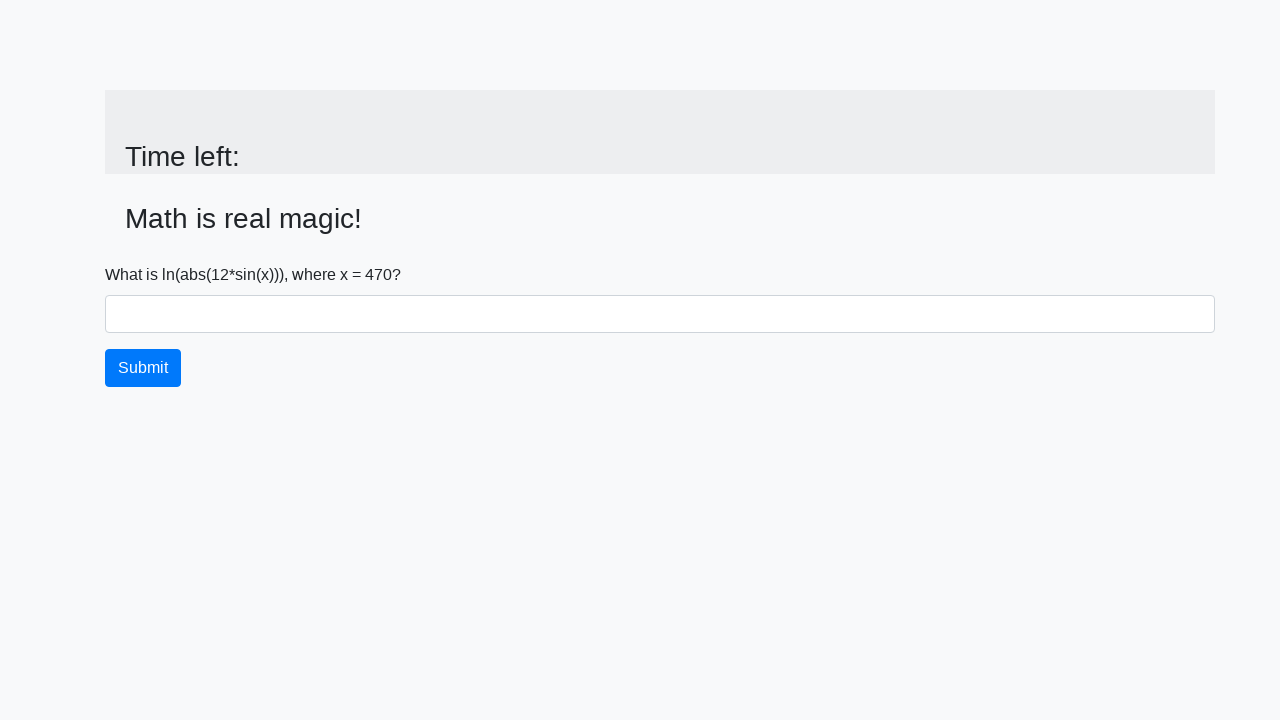

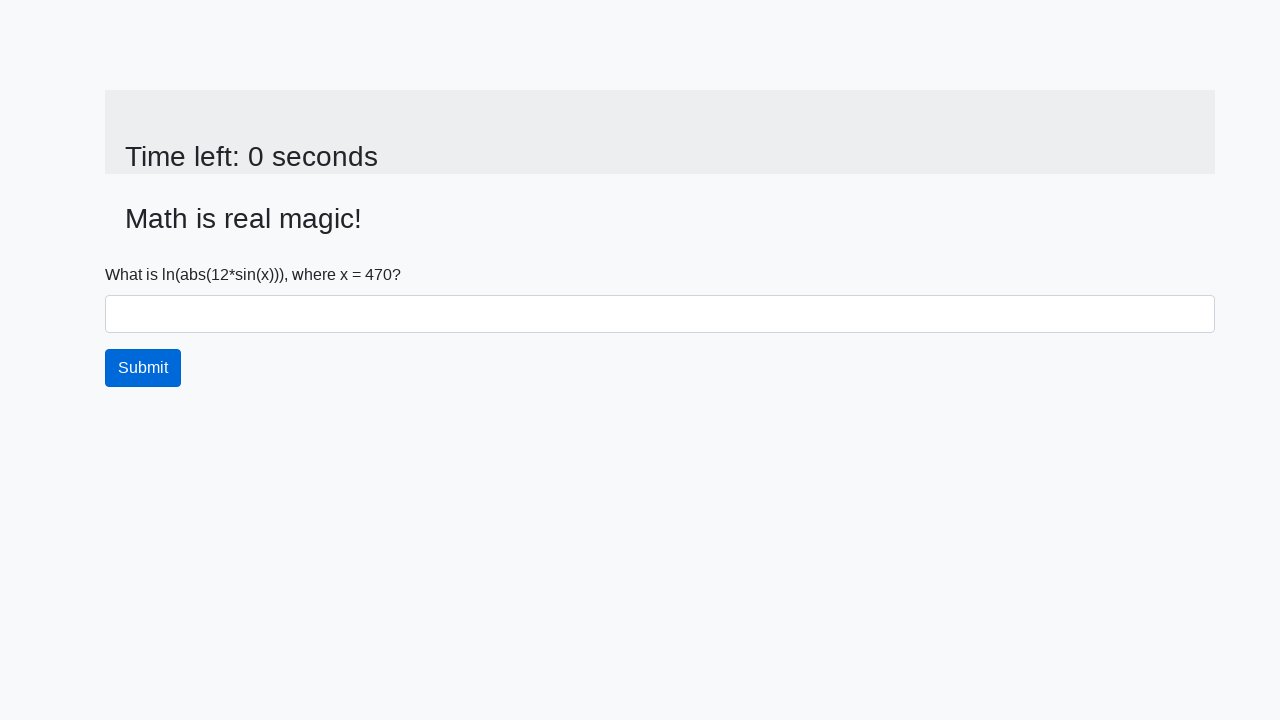